Tests invalid email format with valid password to verify email validation error

Starting URL: https://selcenkaya.github.io/netflux/index.html

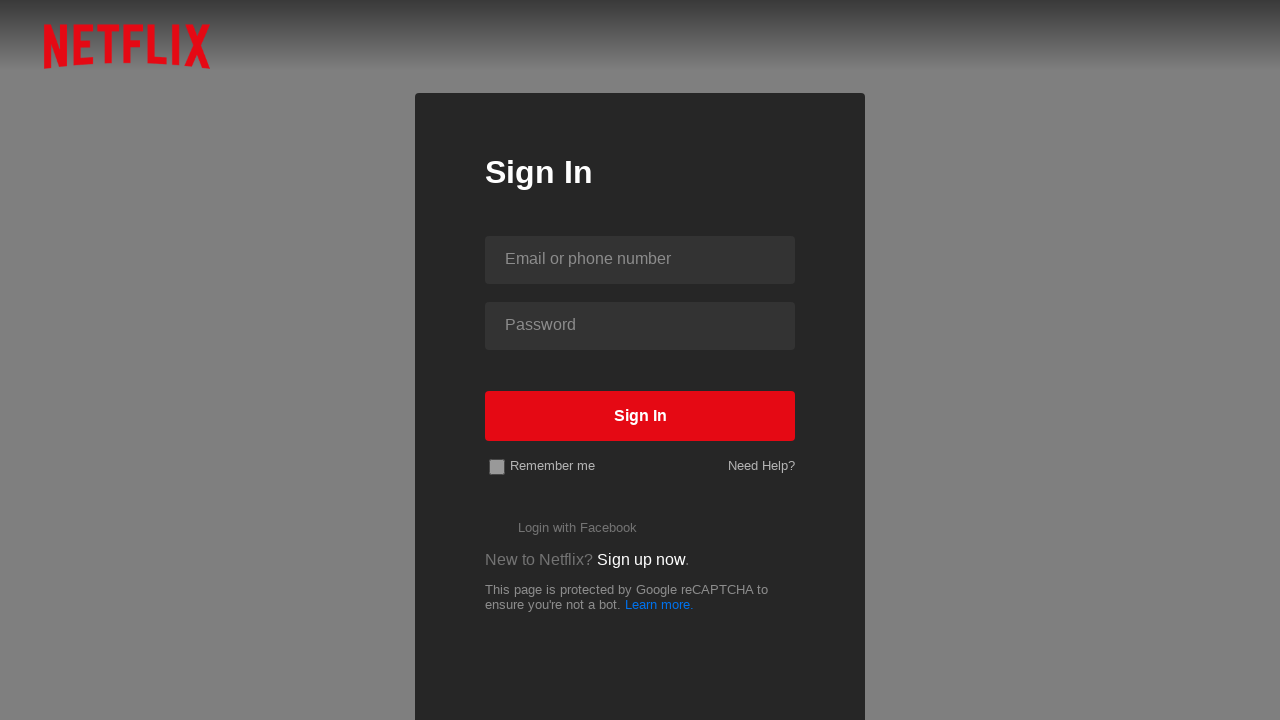

Filled email field with invalid format 'aa' on #id-email-phone
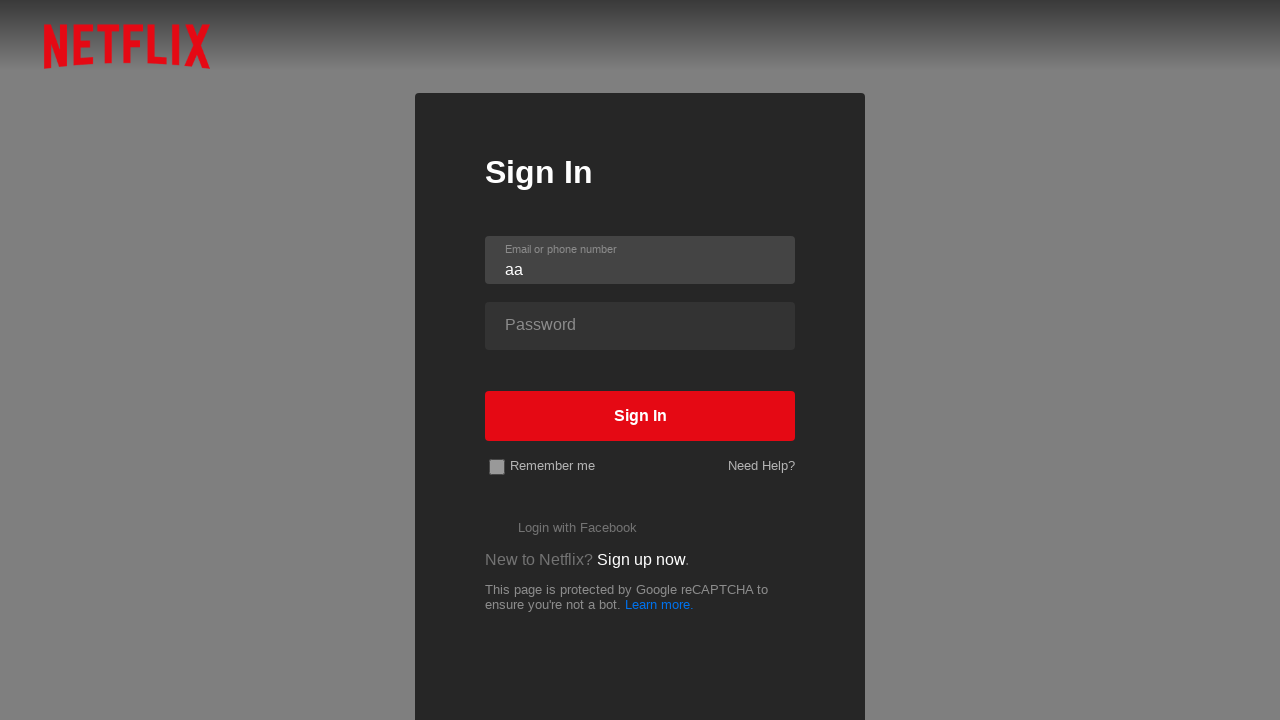

Filled password field with valid password 'PANDA' on #id-password
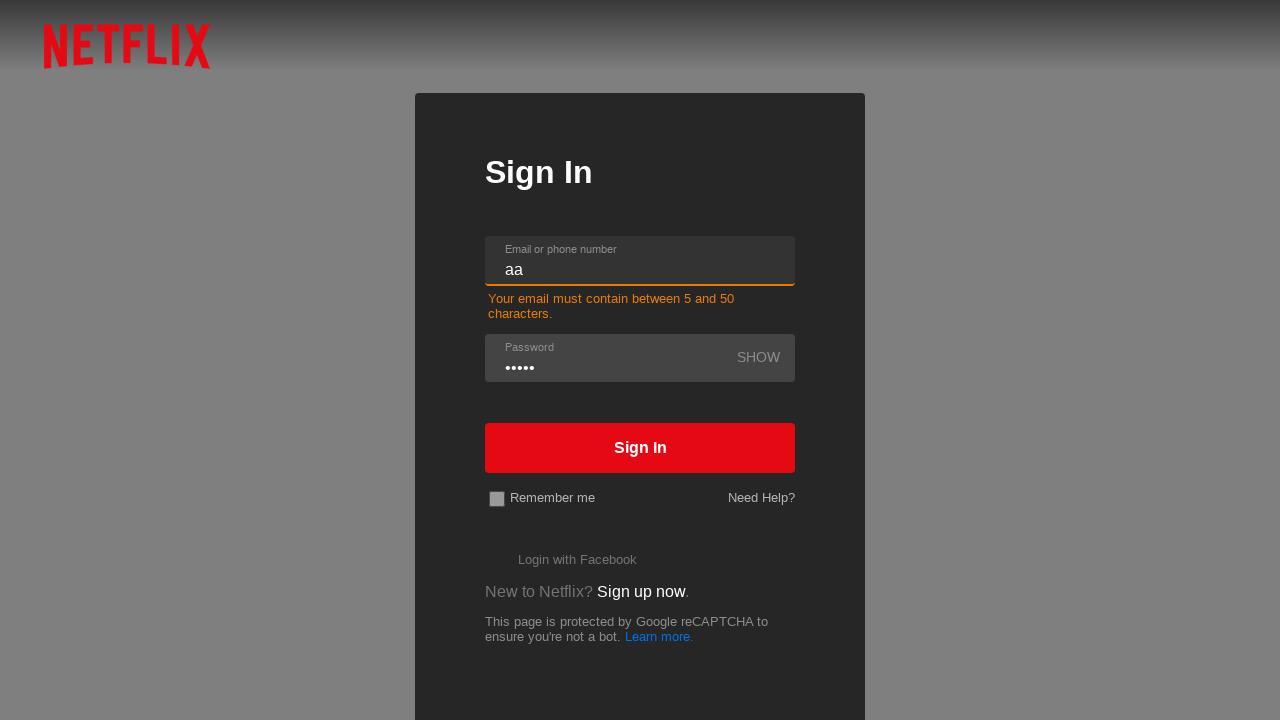

Clicked sign in button at (640, 448) on #signin-button
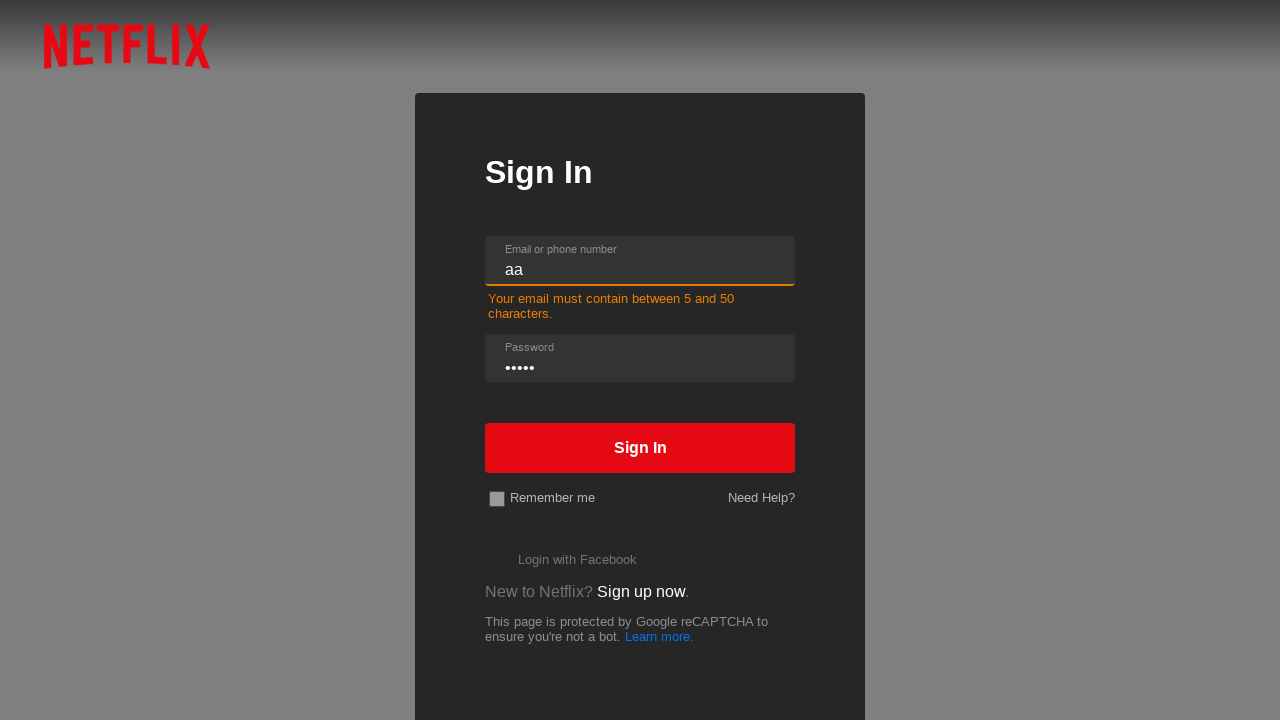

Clicked logo to trigger error displays at (126, 46) on .logo
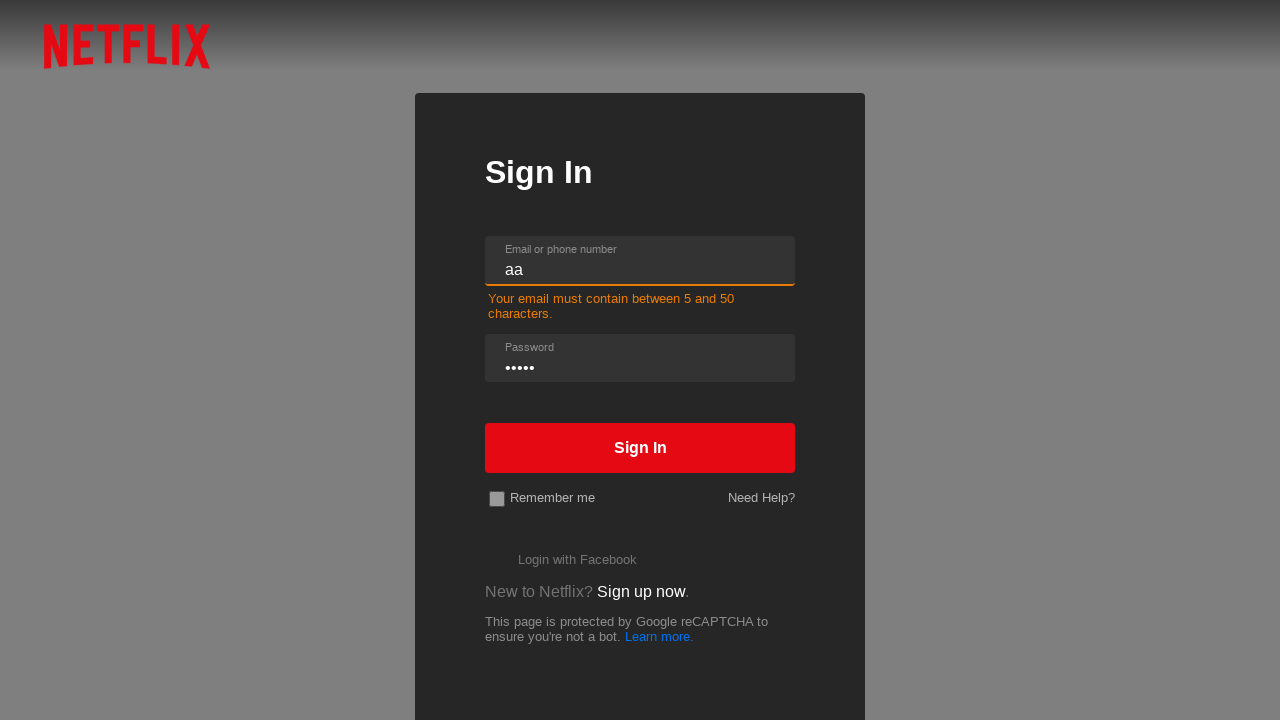

Verified current URL is the login page
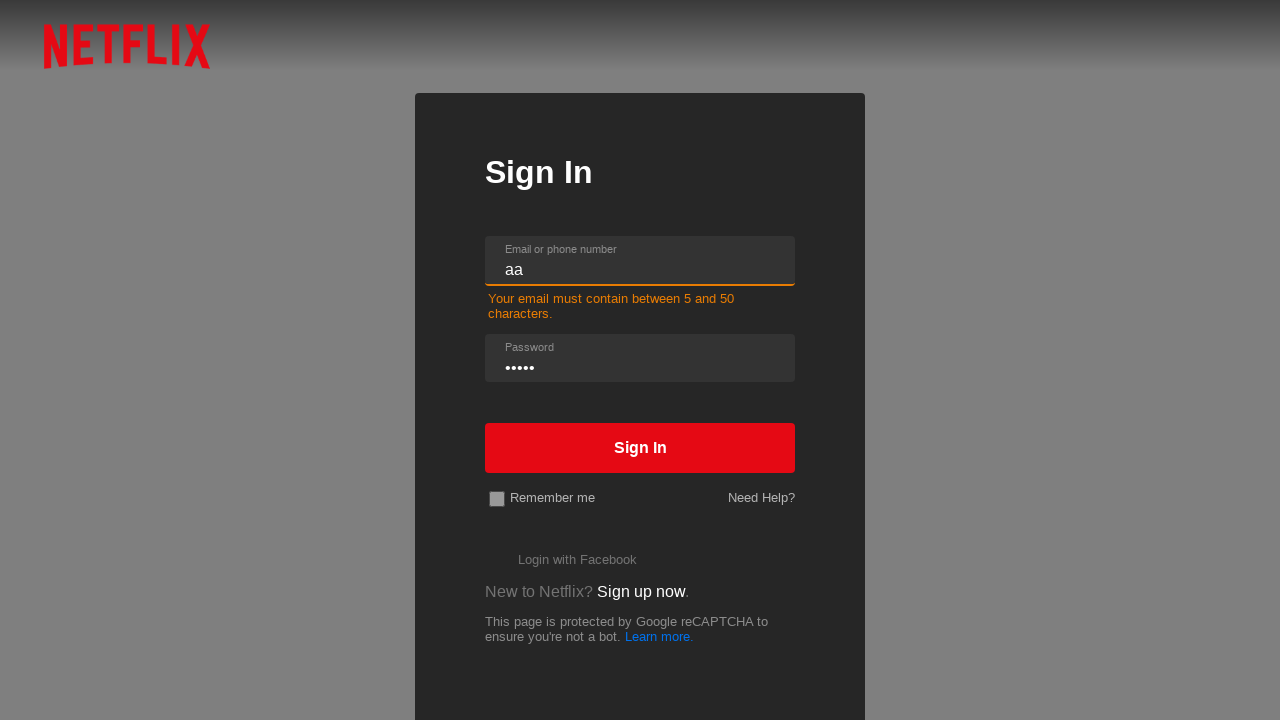

Verified email field still contains 'aa'
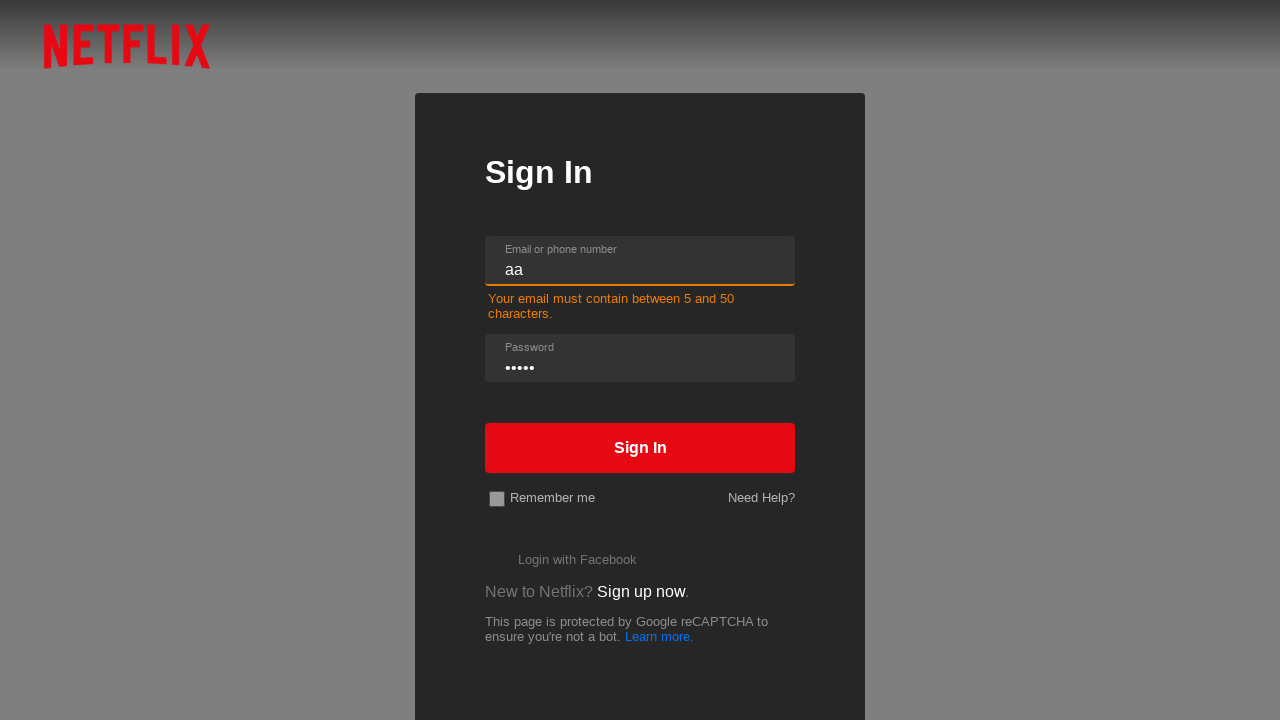

Verified email validation error is displayed
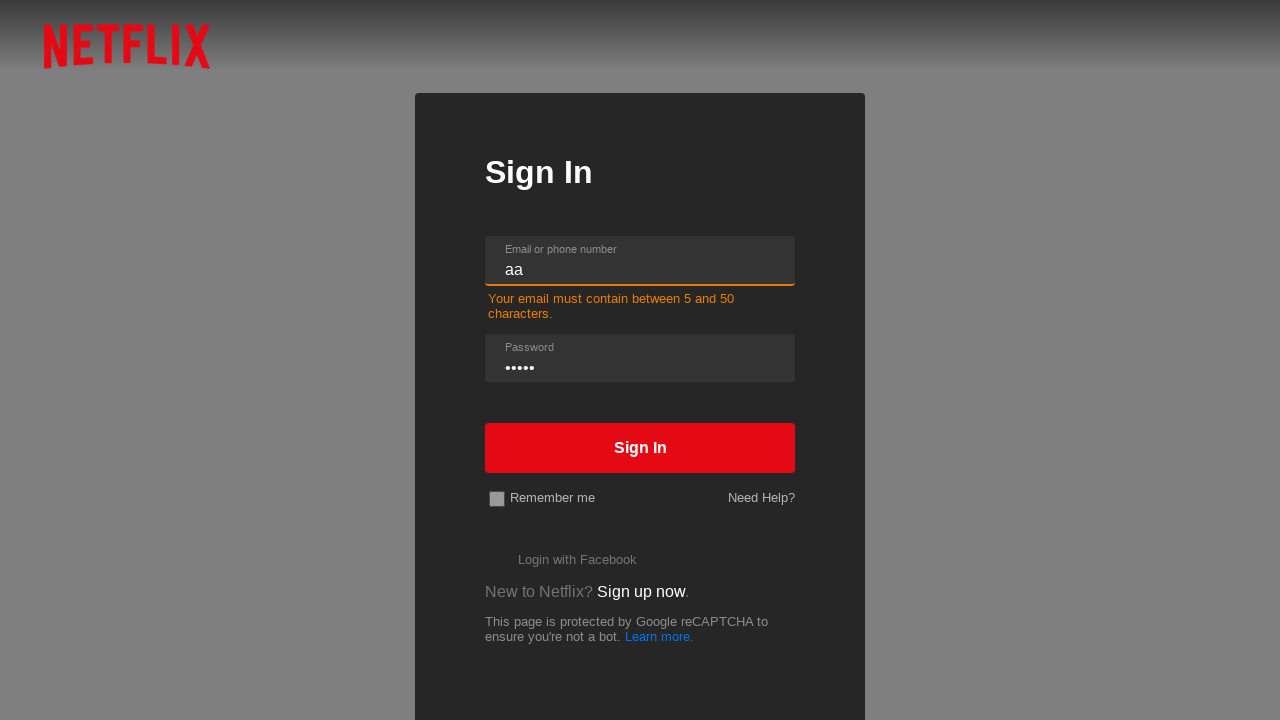

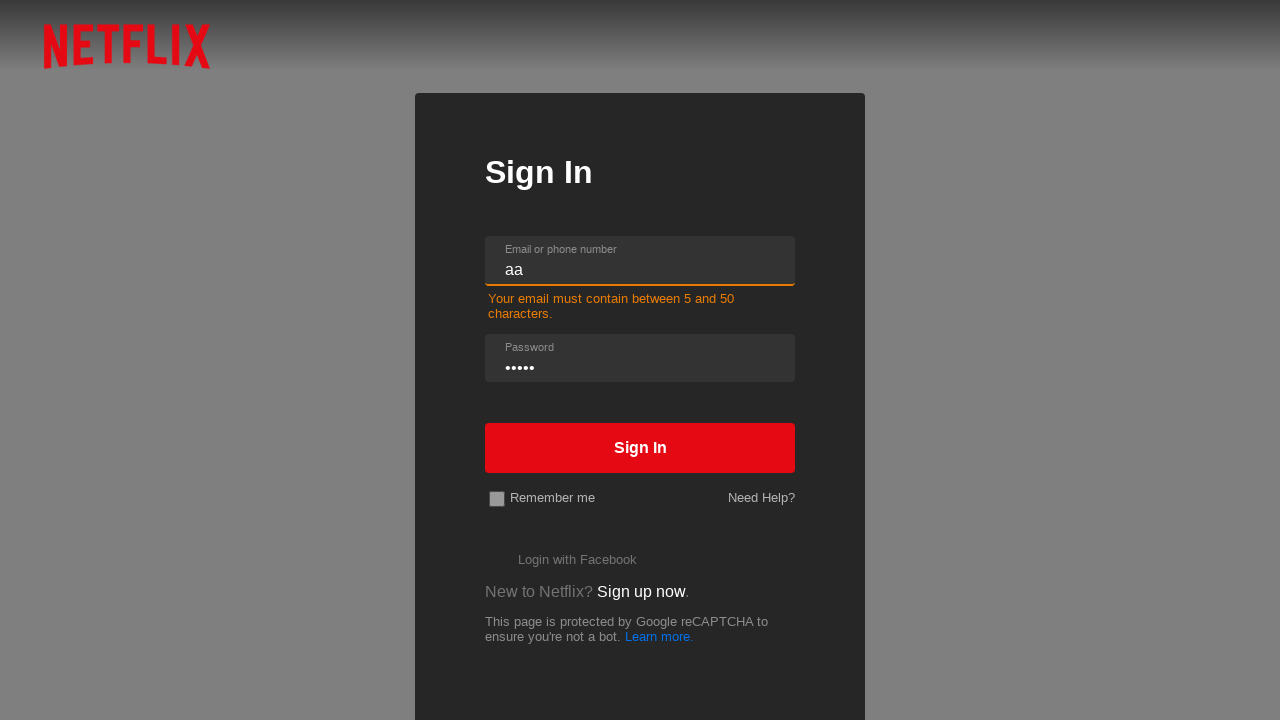